Tests window handling functionality by clicking a button that opens a new window, switching between windows, and closing the child window

Starting URL: https://www.leafground.com/window.xhtml

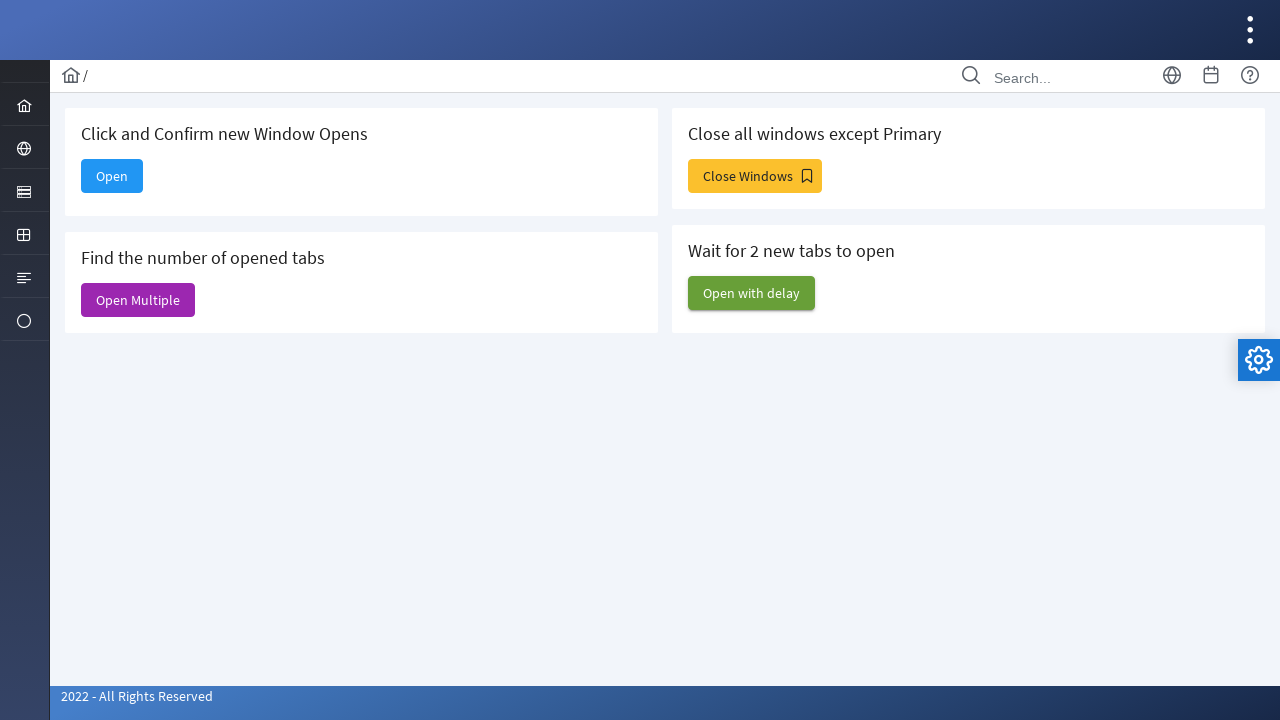

Clicked 'Open' button to trigger new window at (112, 176) on xpath=//span[text()='Open']
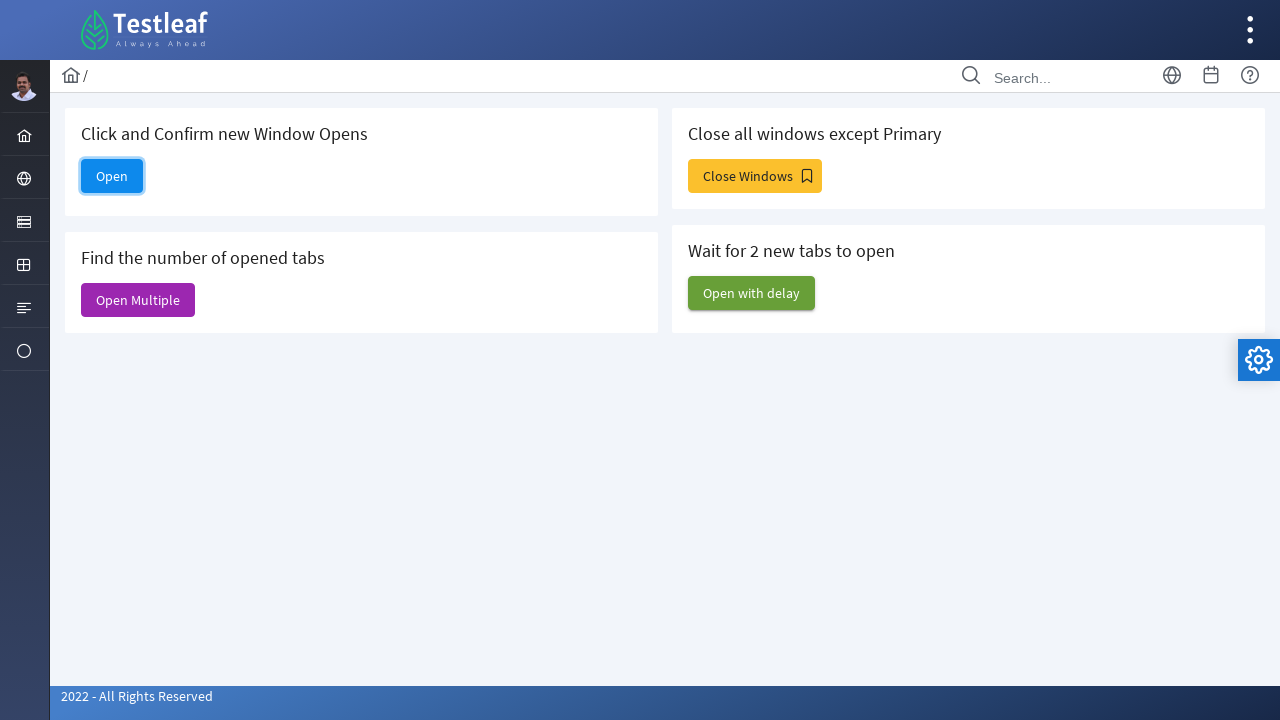

Waited for new window to open
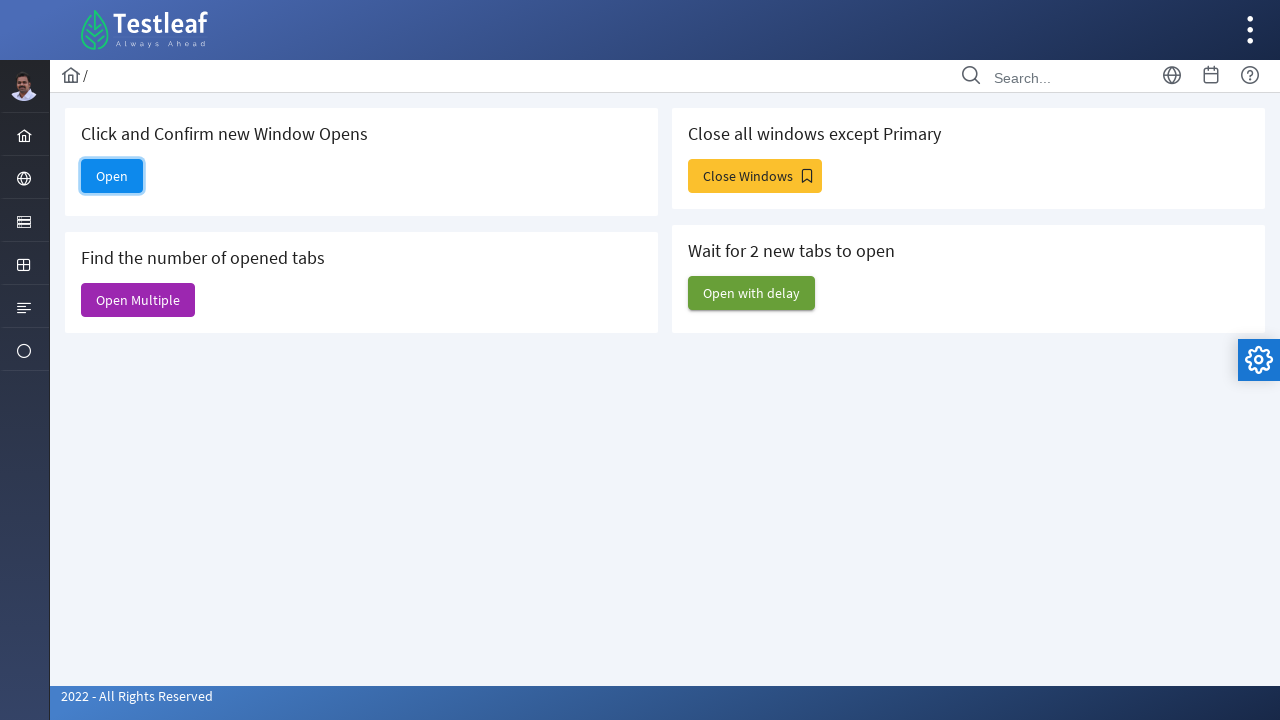

Retrieved all open windows/tabs
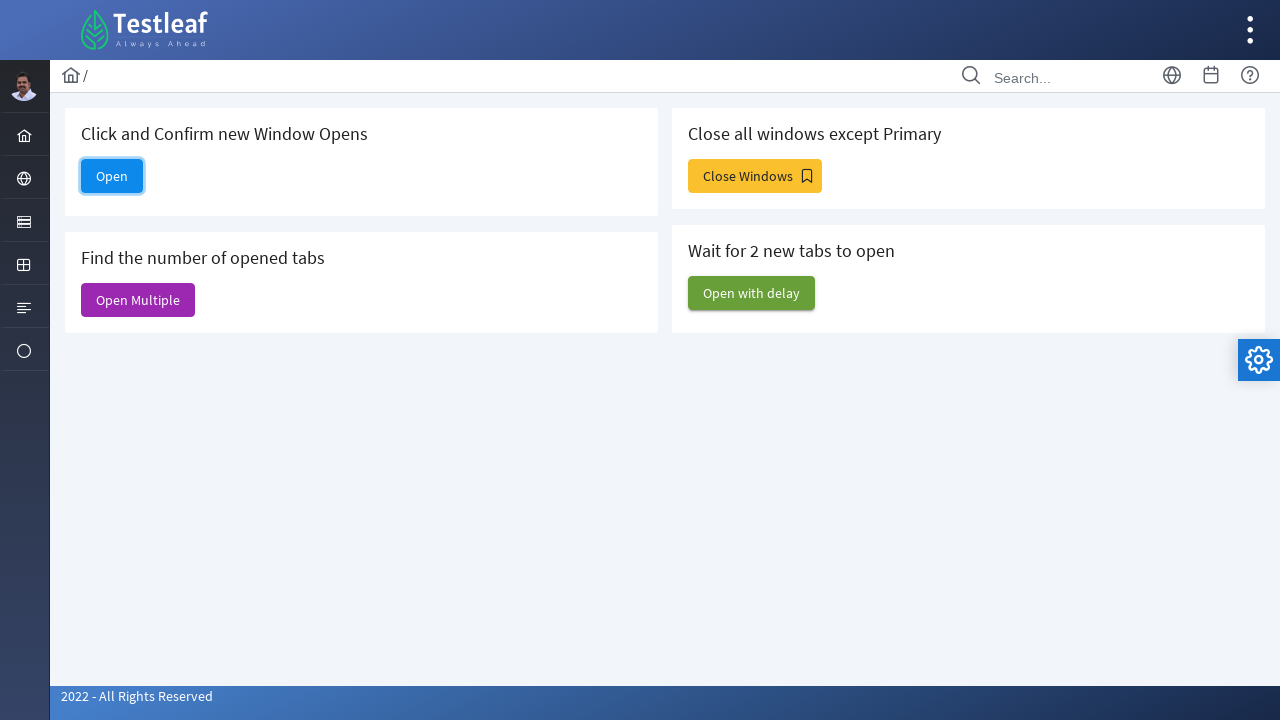

Switched to newly opened window
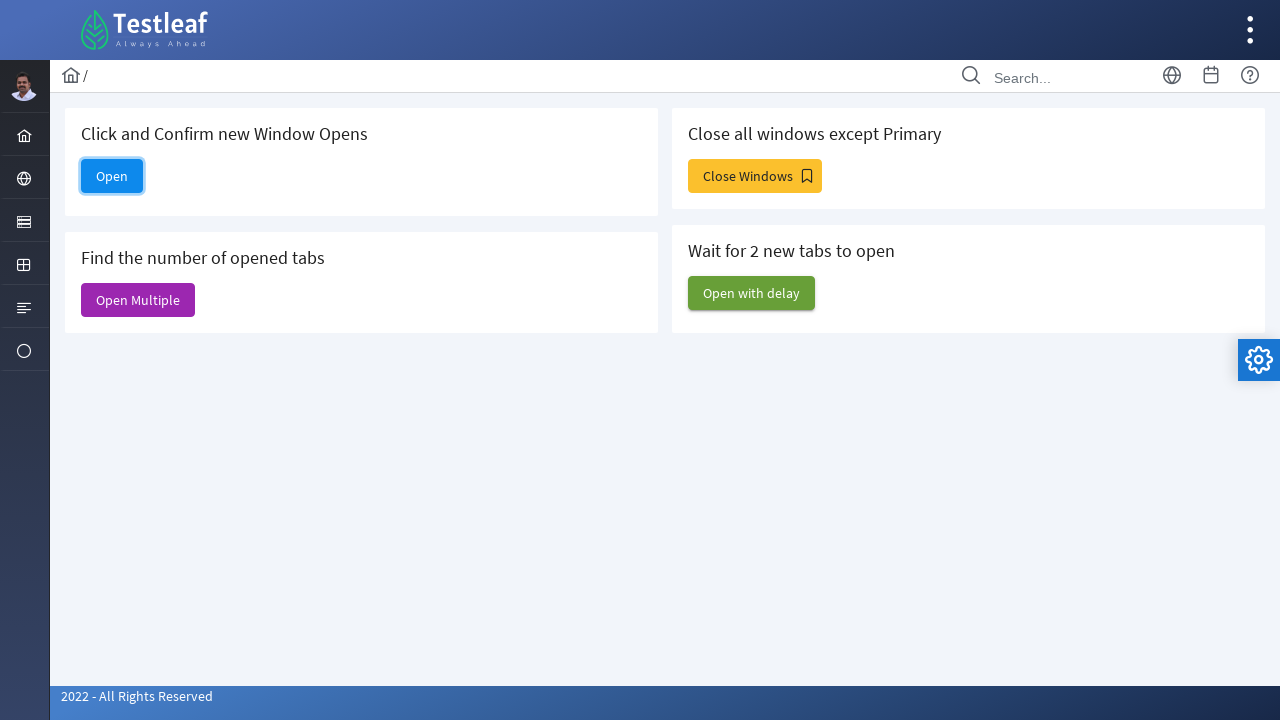

Retrieved child window title: Alert
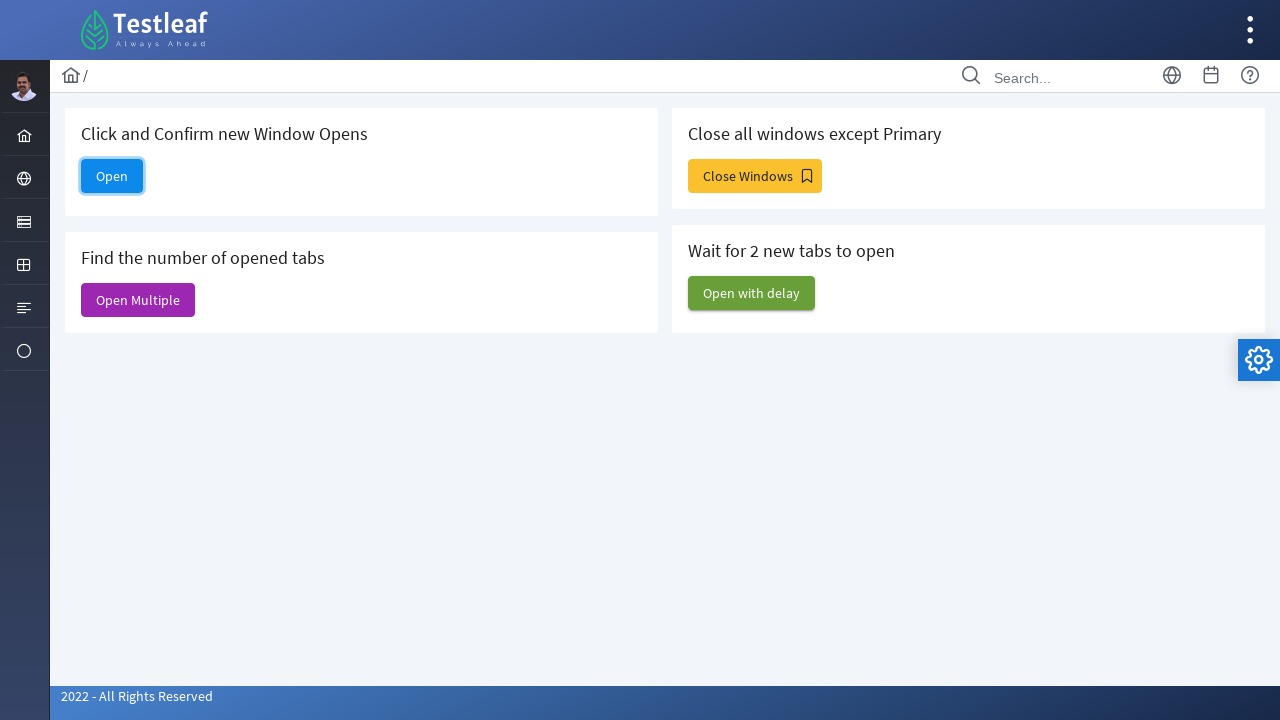

Closed child window
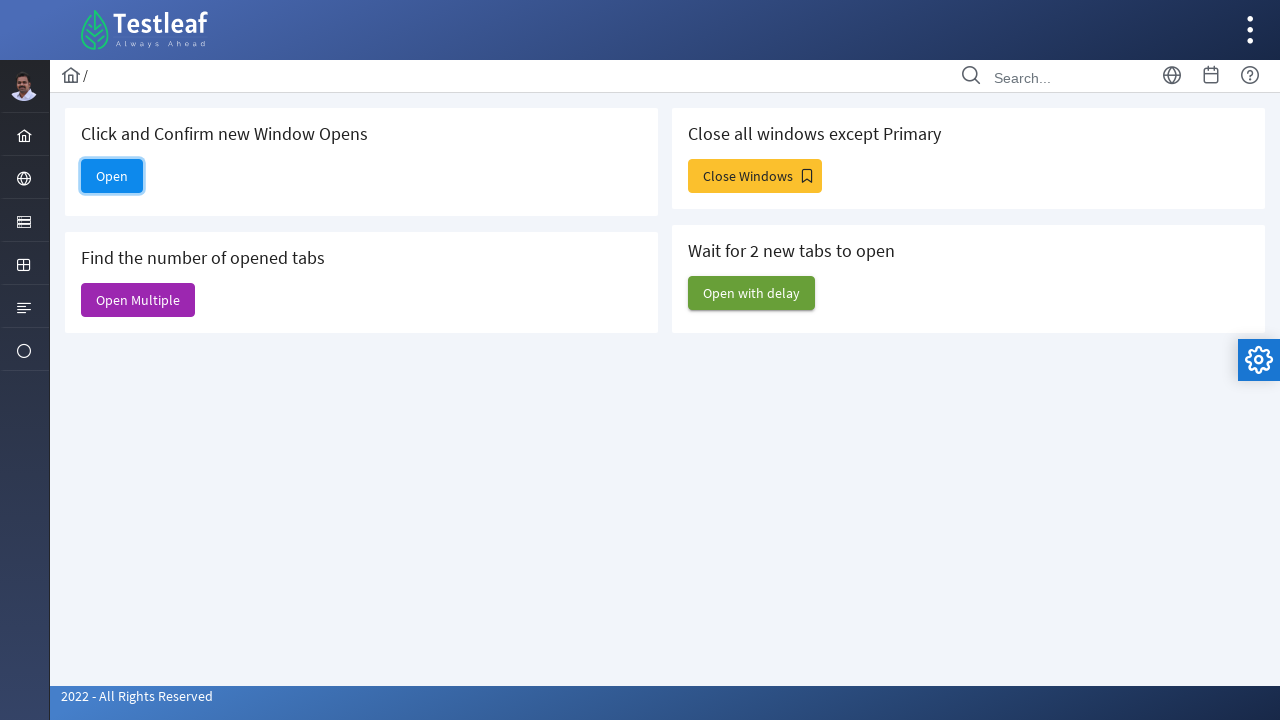

Retrieved parent window title: Window
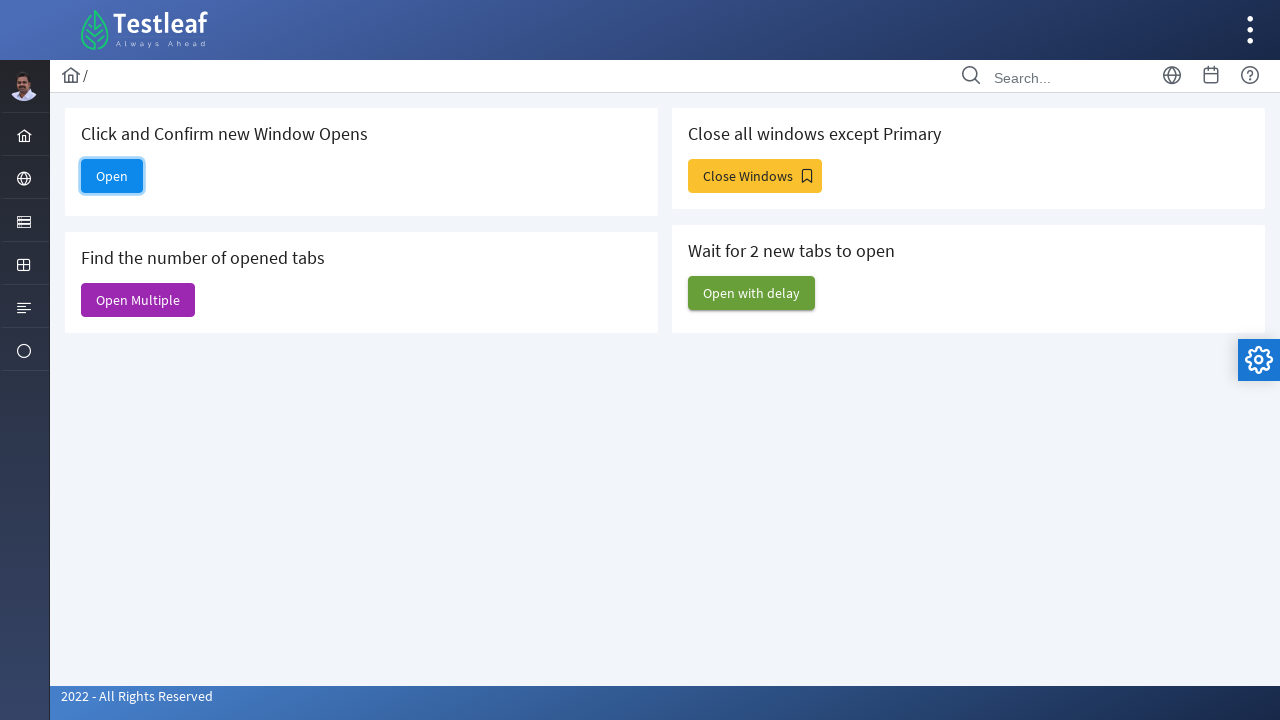

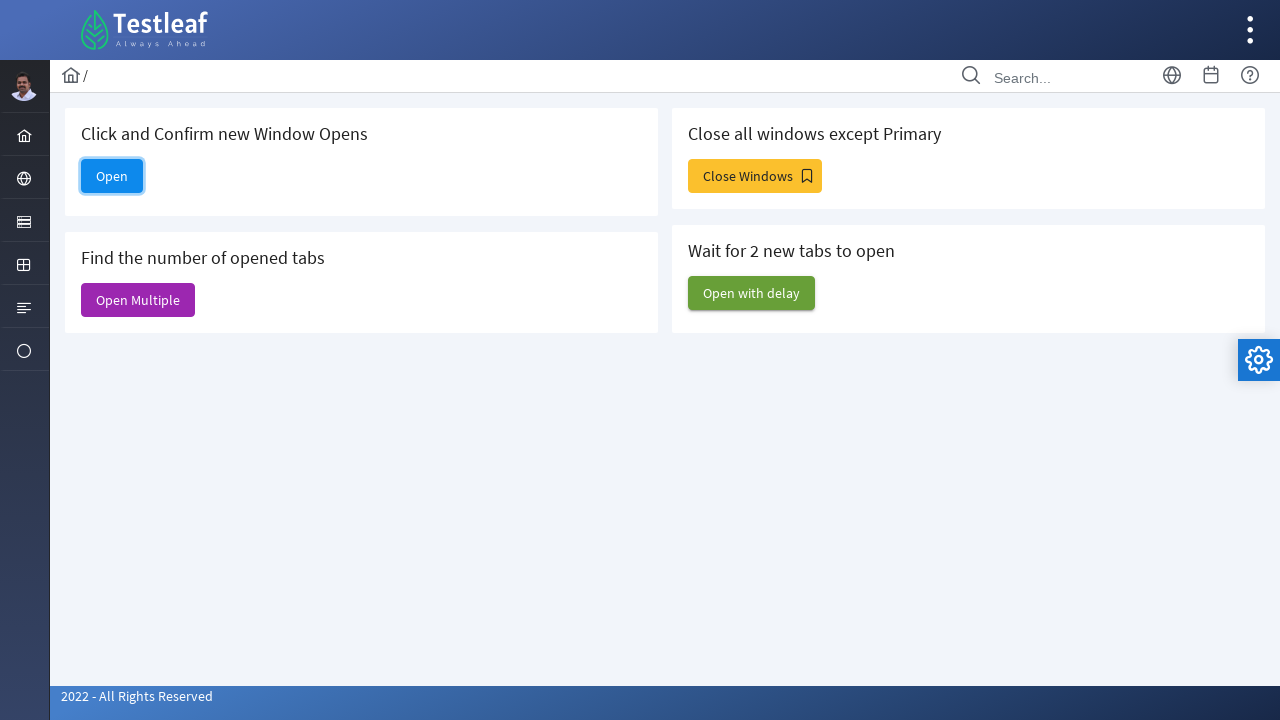